Tests alert functionality with textbox by navigating through the demo site menu and triggering alert dialogs

Starting URL: http://demo.automationtesting.in/Index.html

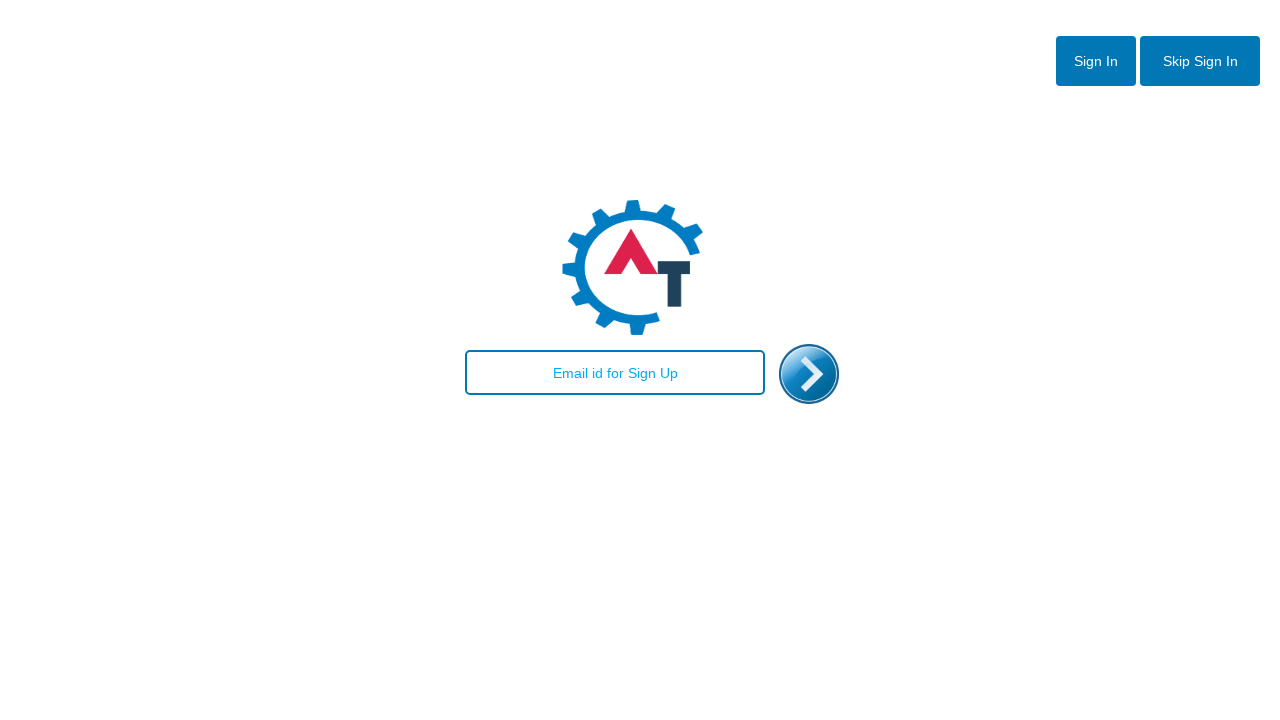

Clicked Skip Sign In button at (1200, 61) on button:has-text('Skip Sign In')
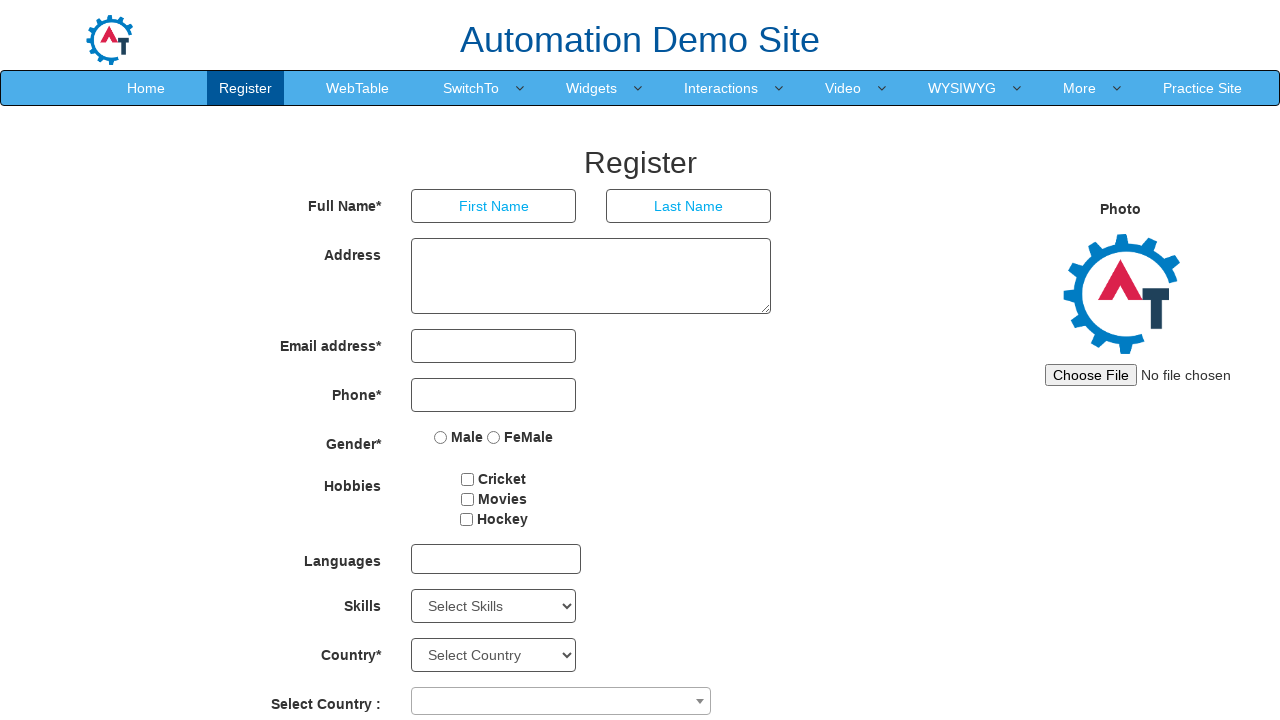

Clicked SwitchTo menu option at (471, 88) on a:has-text('SwitchTo')
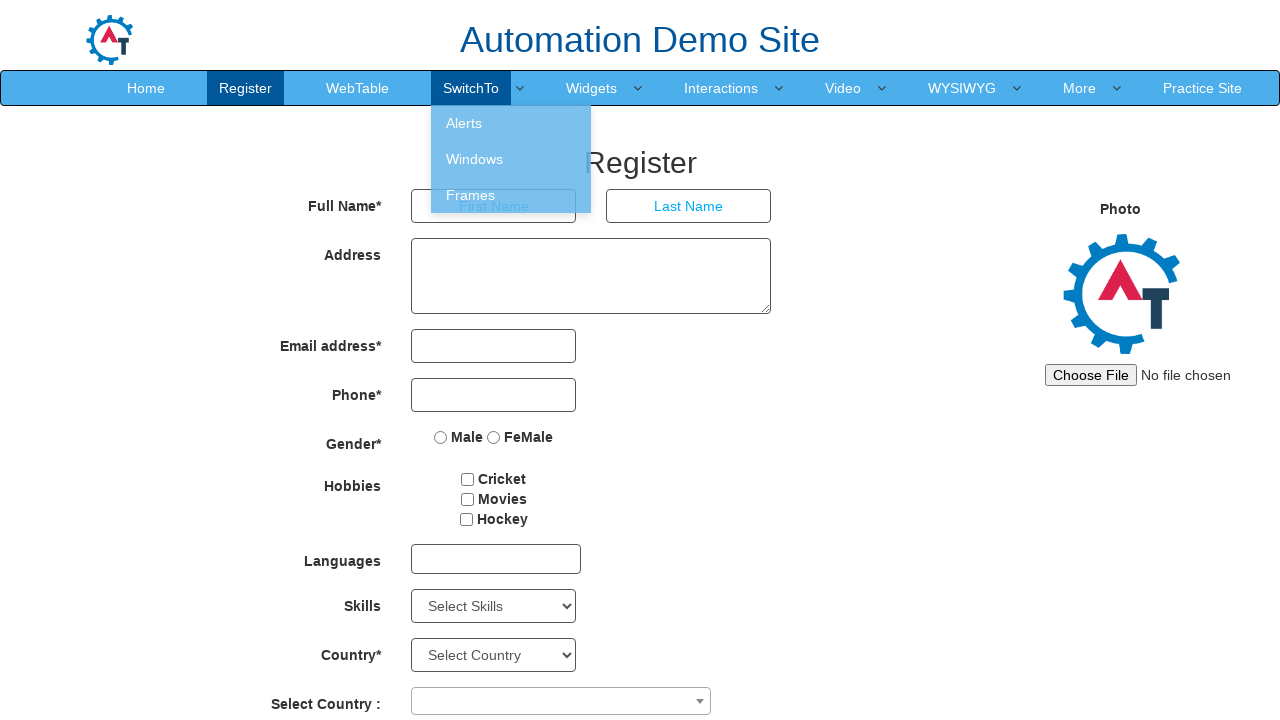

Clicked Alerts menu option at (511, 123) on a:has-text('Alerts')
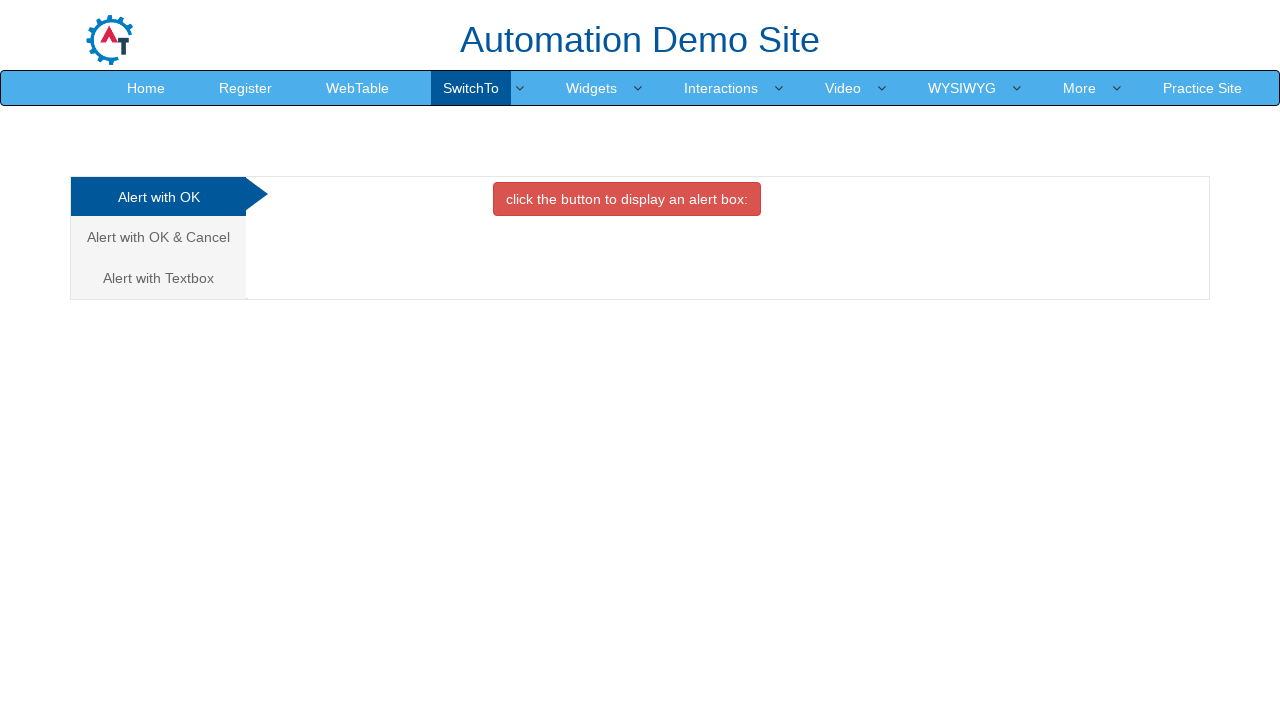

Clicked Alert with Textbox tab at (158, 278) on a:has-text('Alert with Textbox')
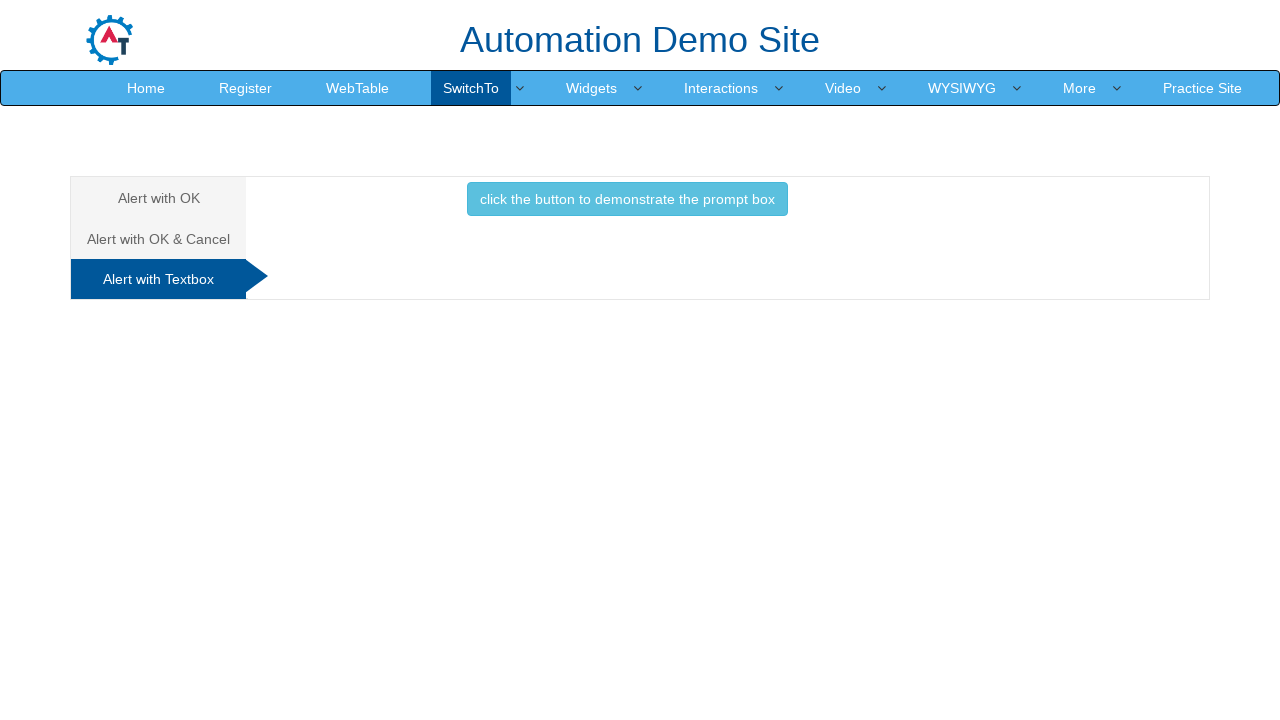

Clicked prompt box demonstration button at (627, 199) on button:has-text('click the button to demonstrate the prompt box')
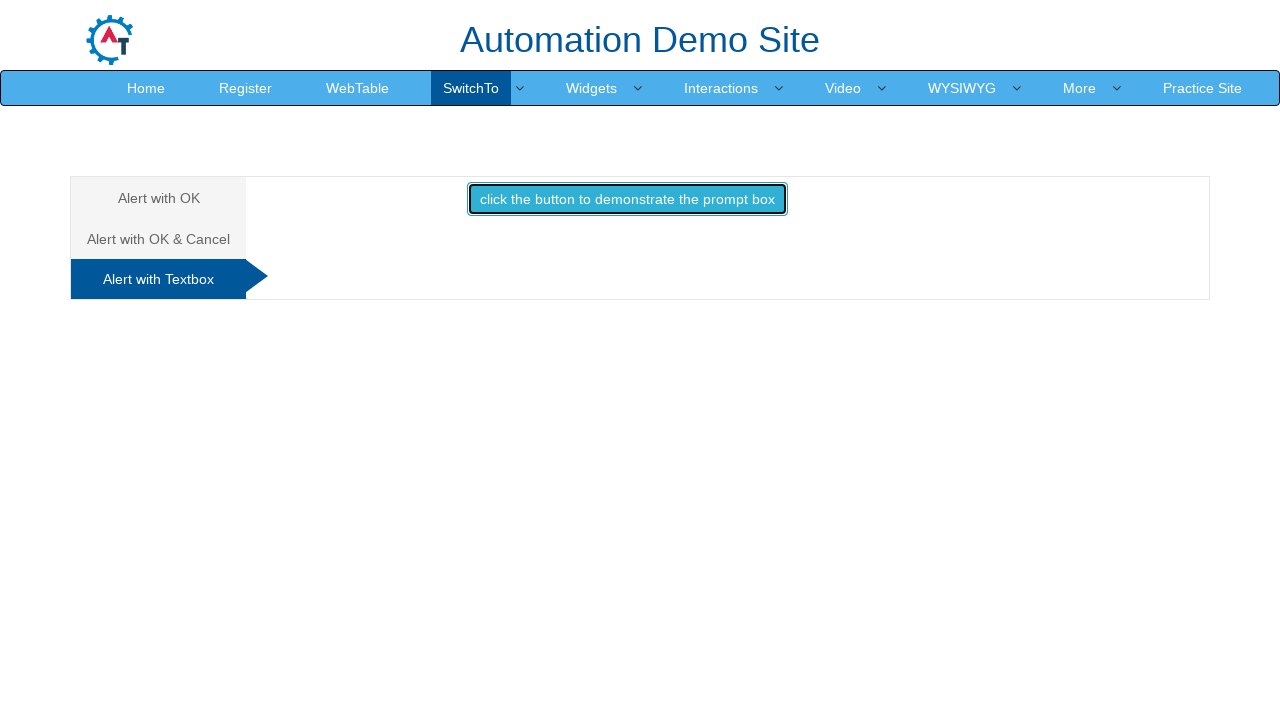

Clicked prompt box button and accepted dialog with 'Automation Testing user' at (627, 199) on button:has-text('click the button to demonstrate the prompt box')
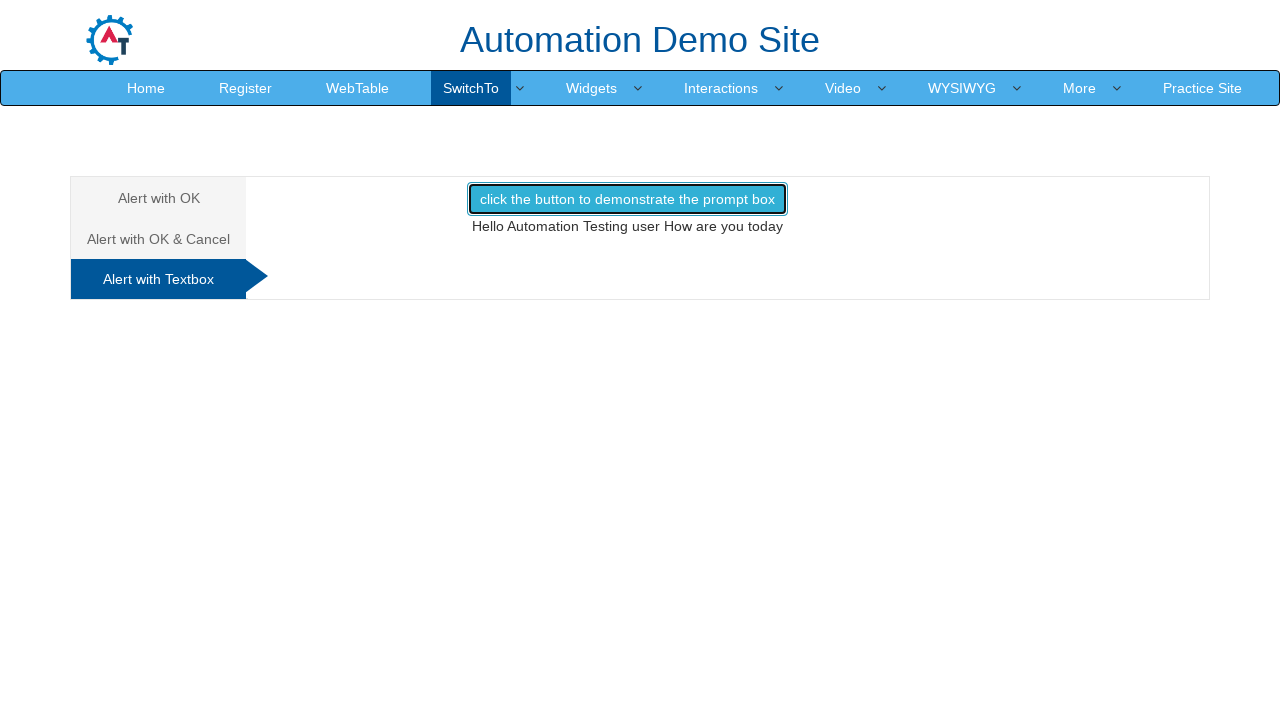

Verified result message displaying 'Hello Automation Testing user How are you today'
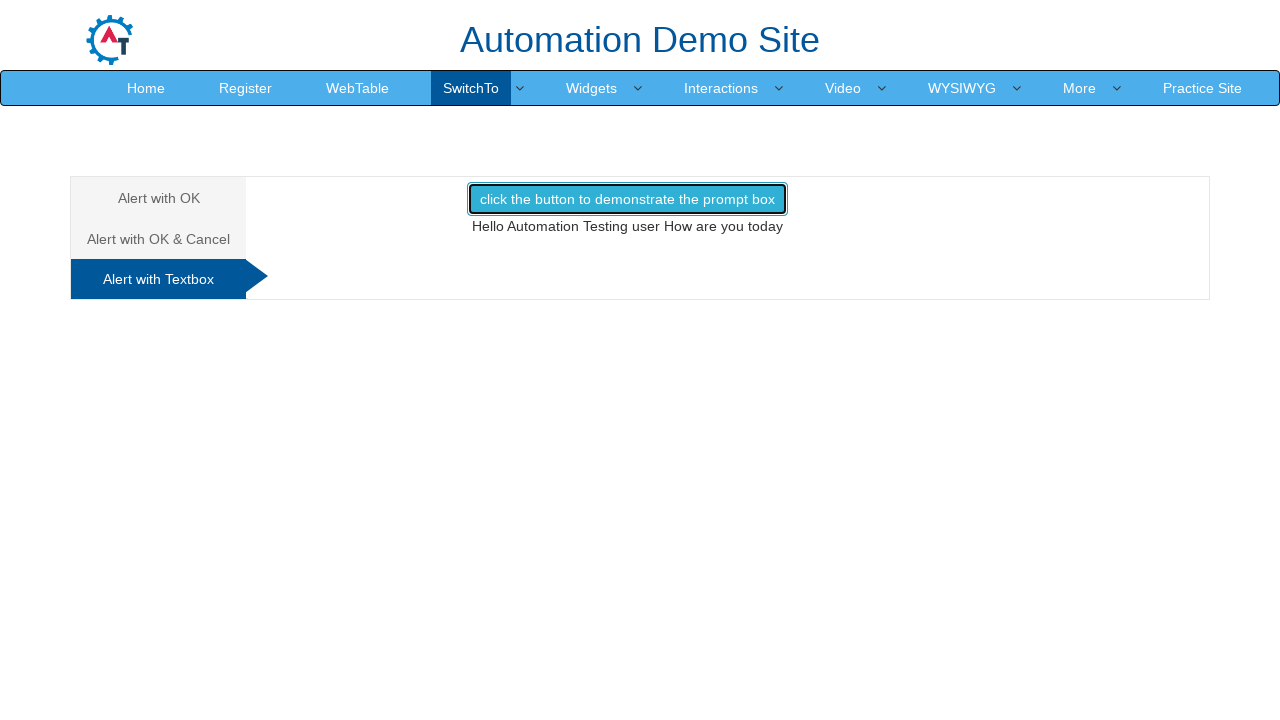

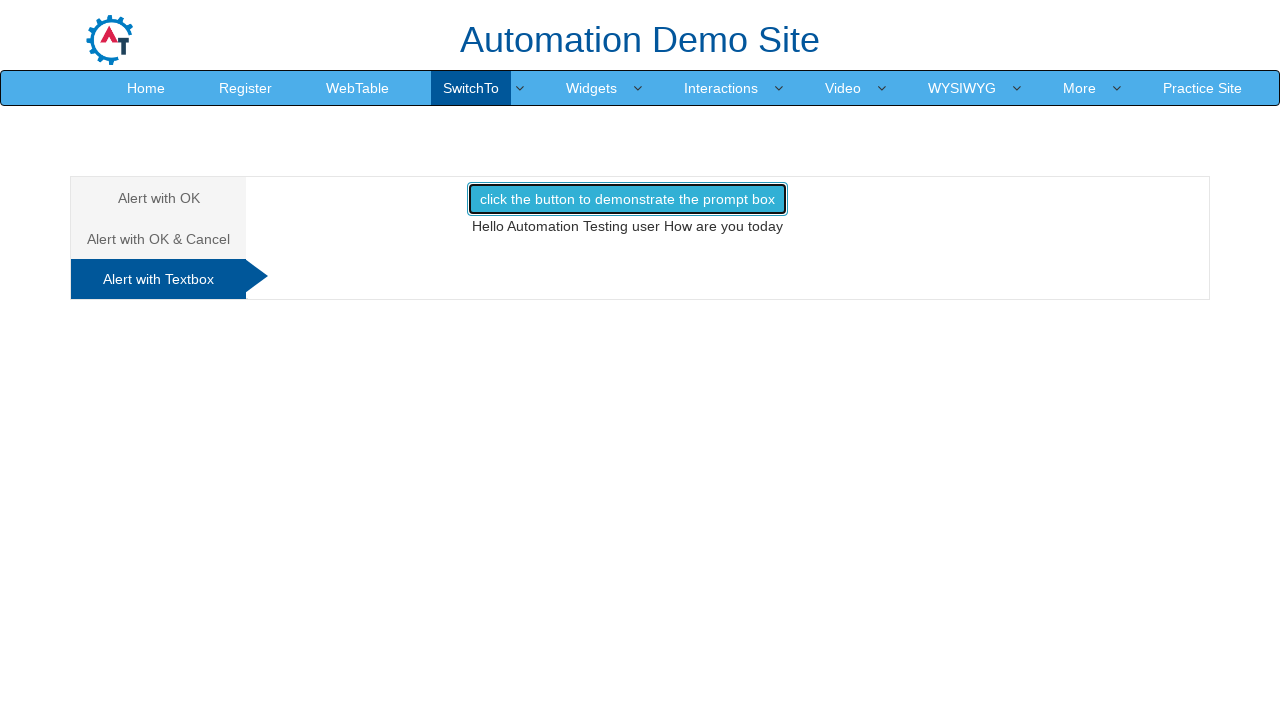